Tests a weight calculator by entering a weight value and clicking calculate to see planetary weights

Starting URL: https://testerstories.com/xyzzy/planets.html

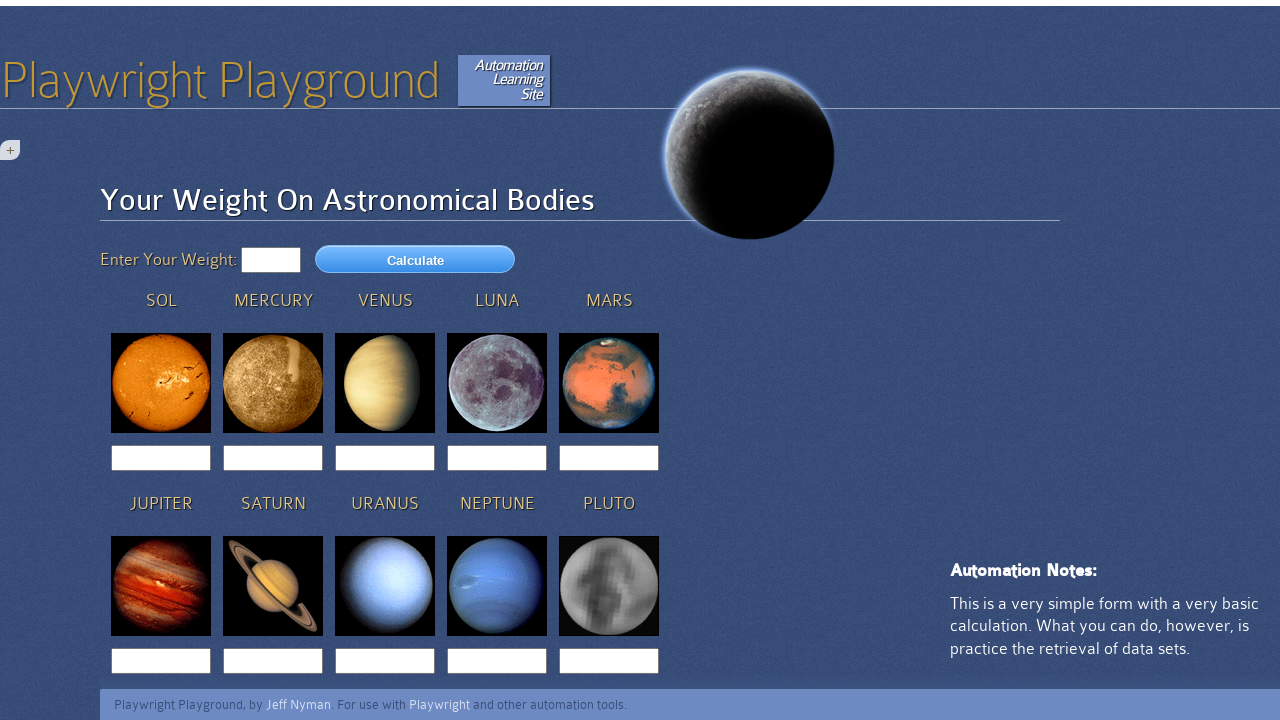

Scrolled weight input field into view
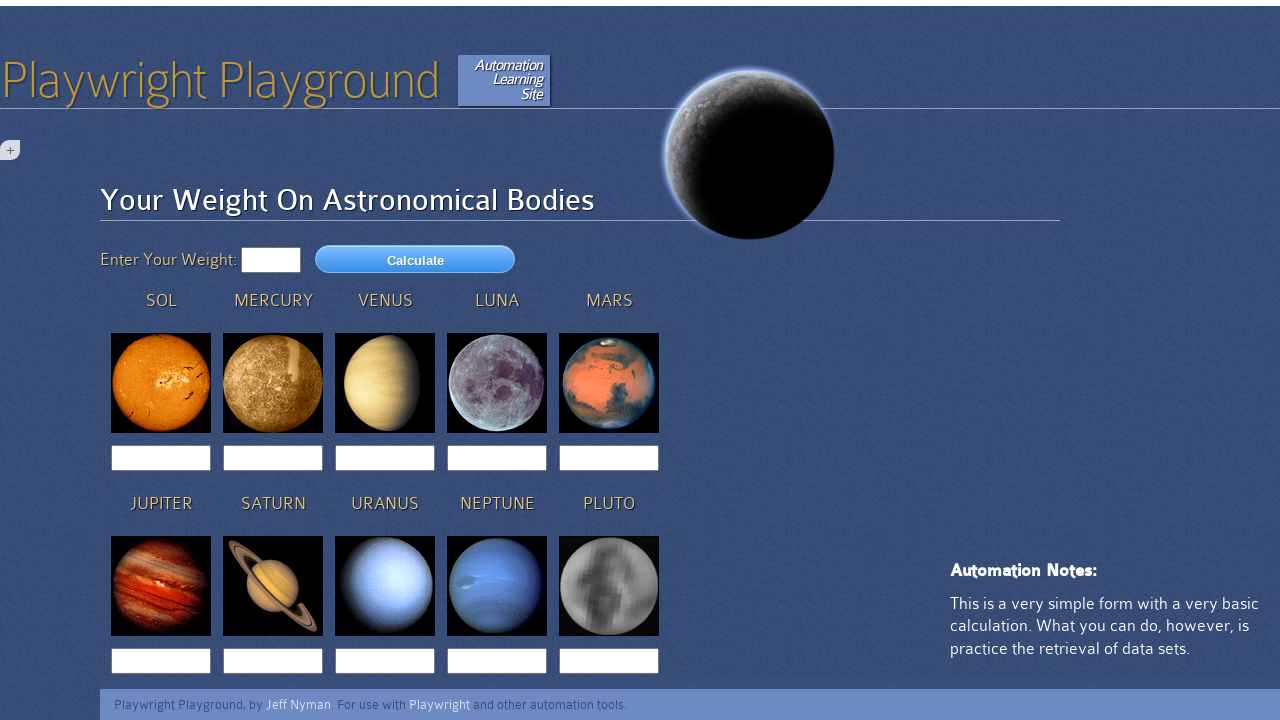

Entered weight value of 148 into the weight field on internal:label="Enter Your Weight:"i
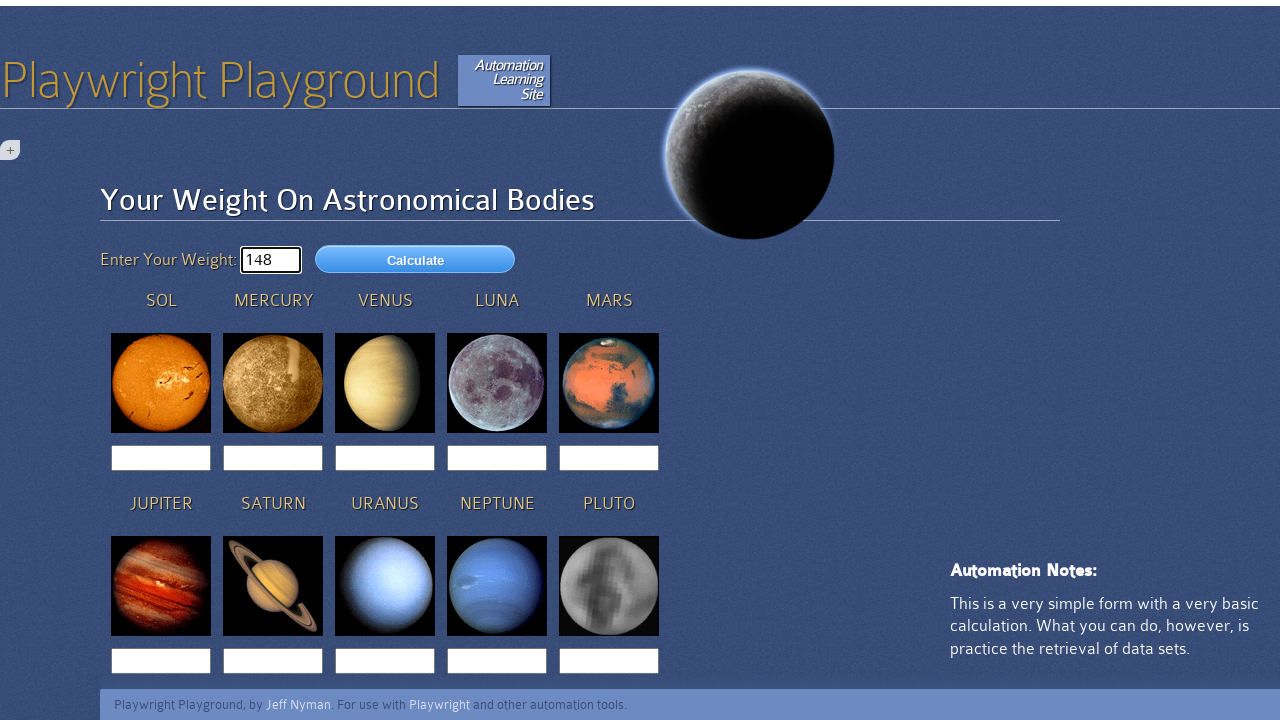

Clicked Calculate button to compute planetary weights at (415, 258) on internal:role=button[name="Calculate"i]
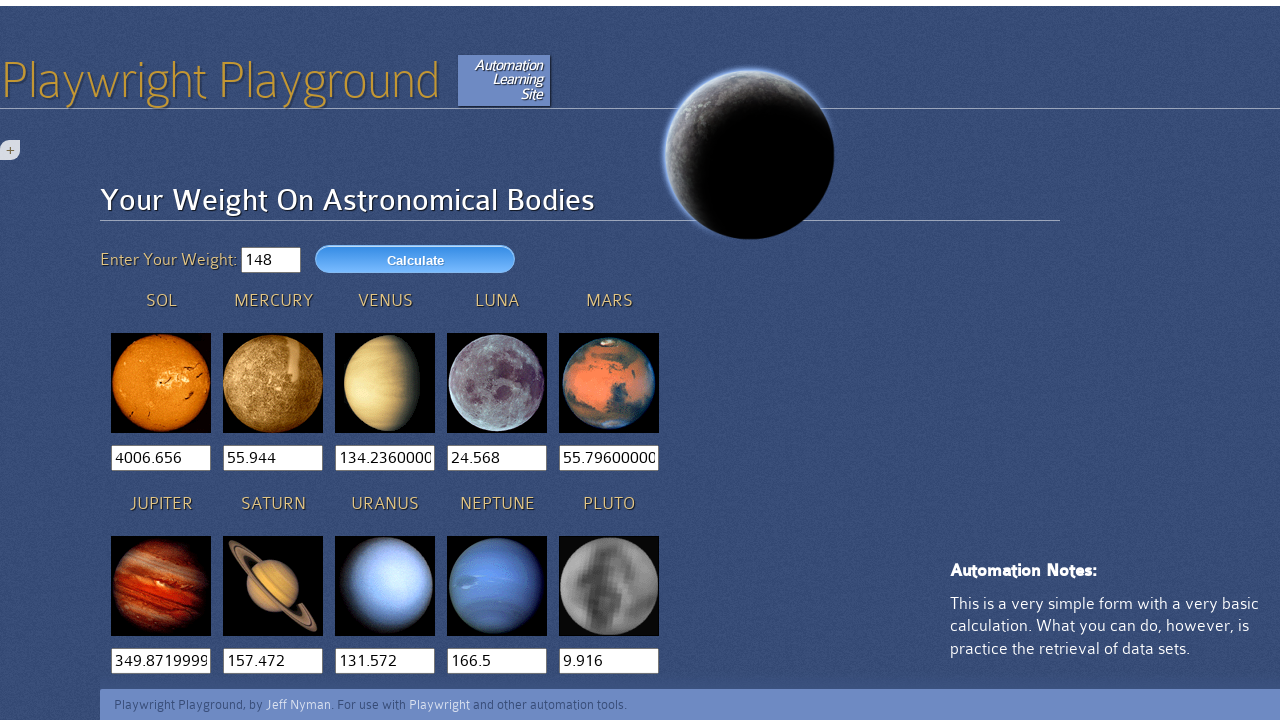

Planetary weight results loaded and displayed
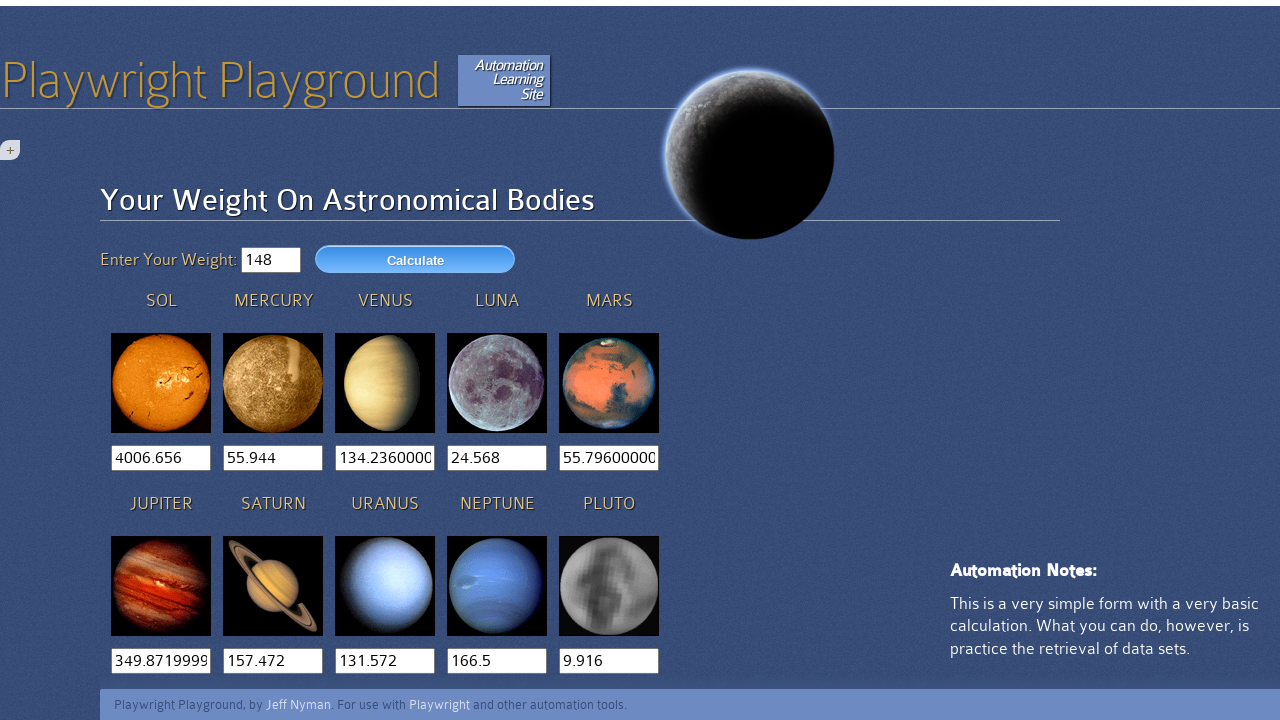

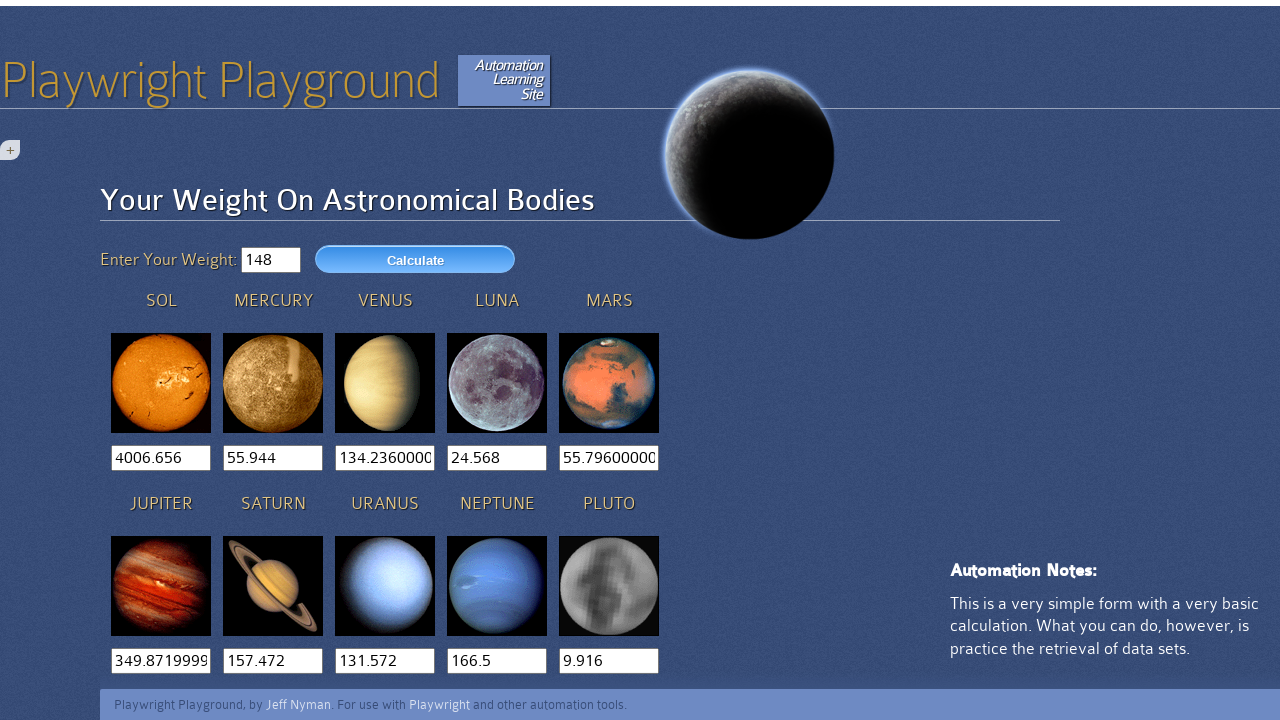